Tests the Inputs page functionality by navigating to it via link click and entering a number into the input field

Starting URL: https://the-internet.herokuapp.com/

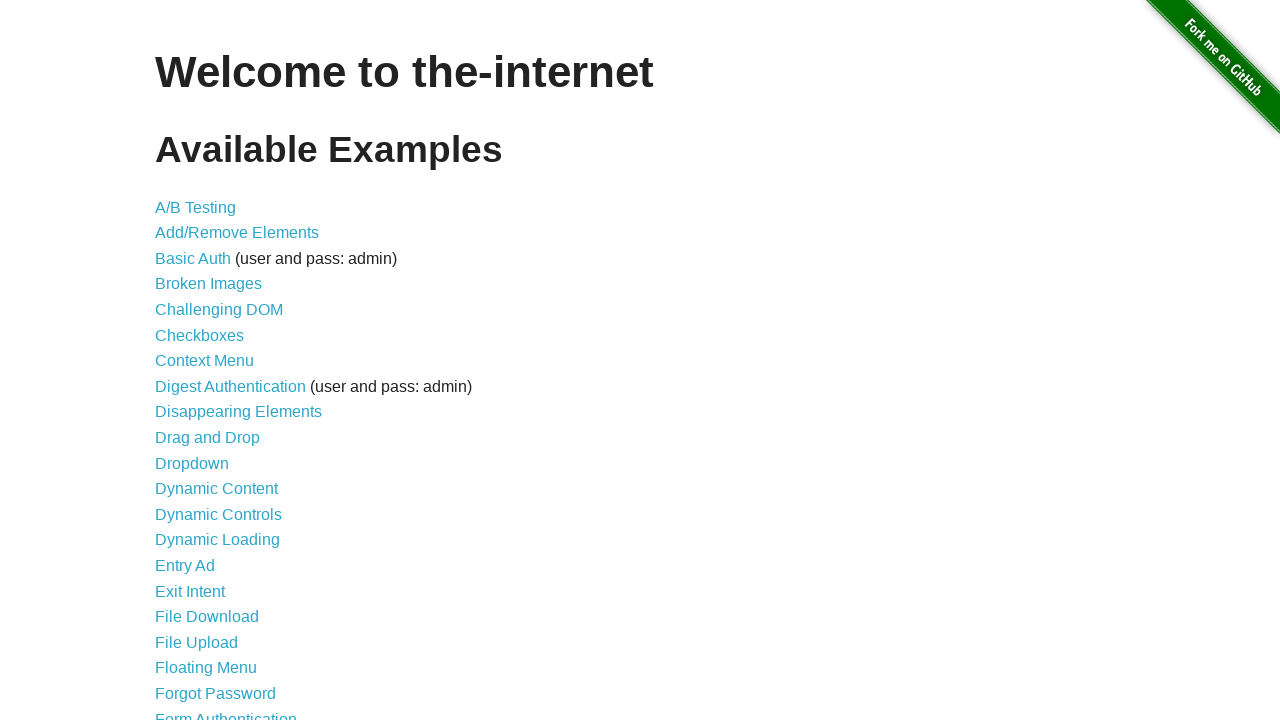

Clicked on the Inputs link at (176, 361) on text=Inputs
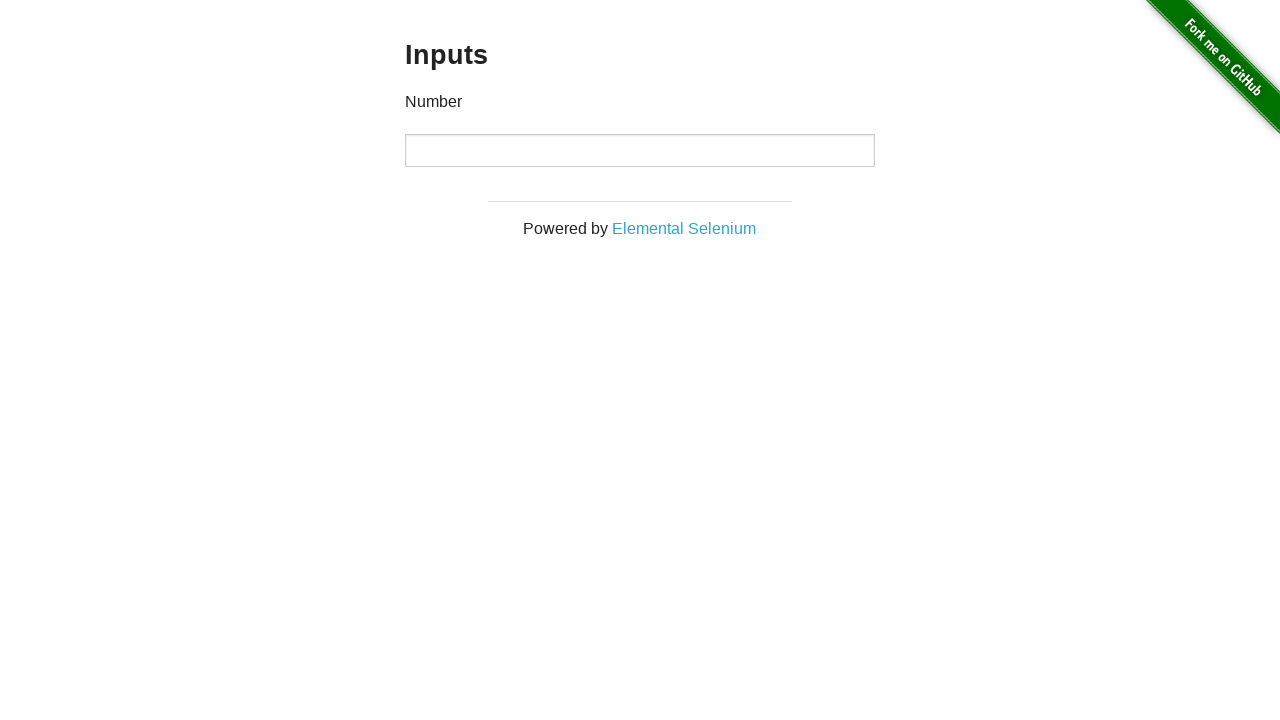

Inputs page loaded with number input field
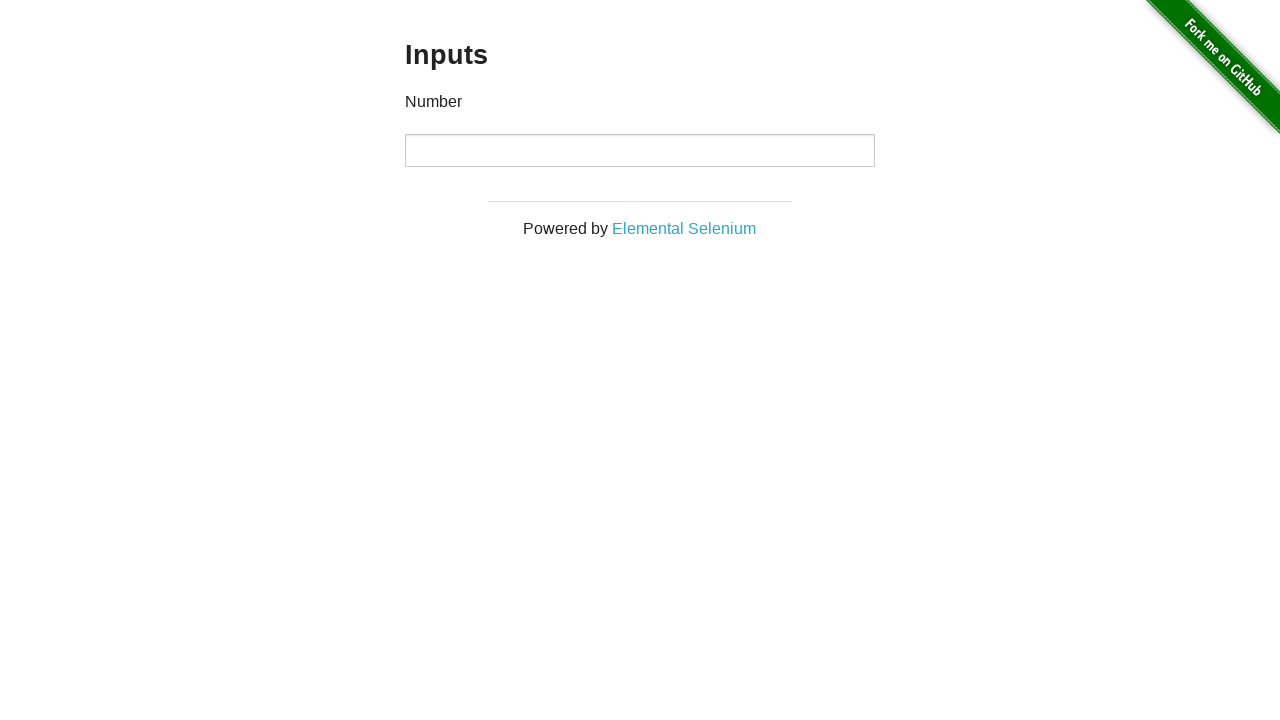

Entered number 22 into the input field on input[type='number']
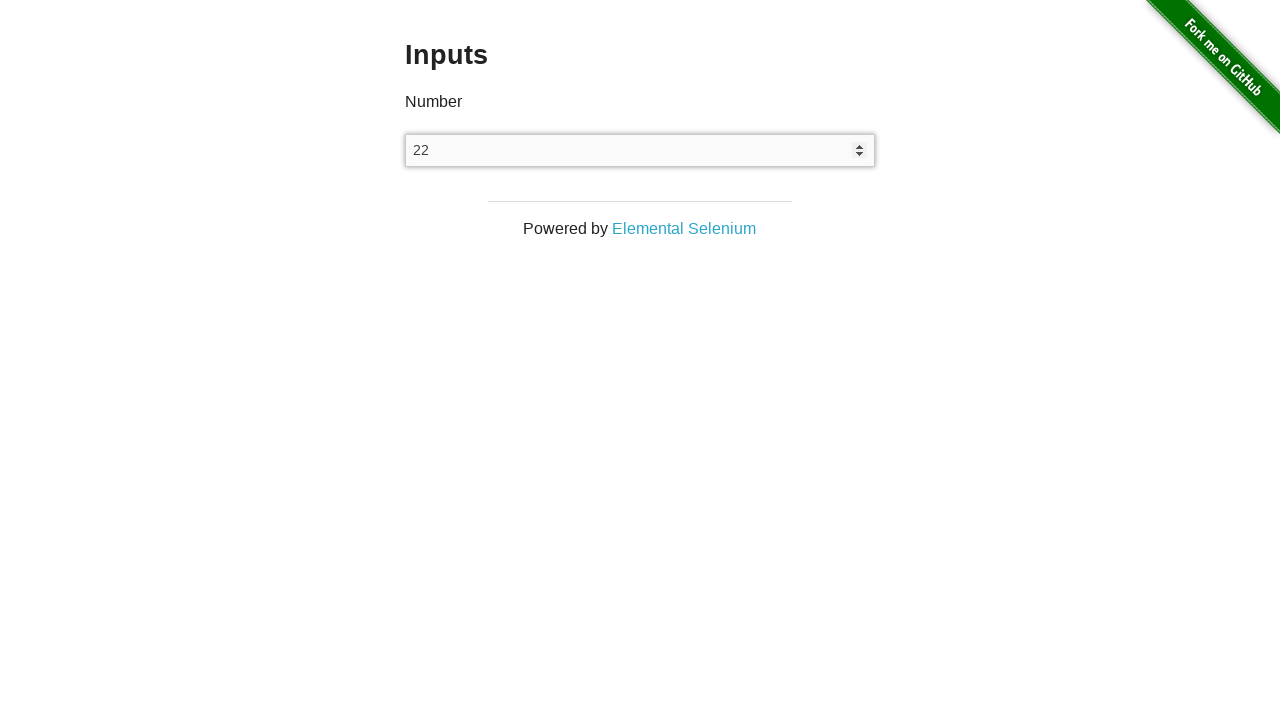

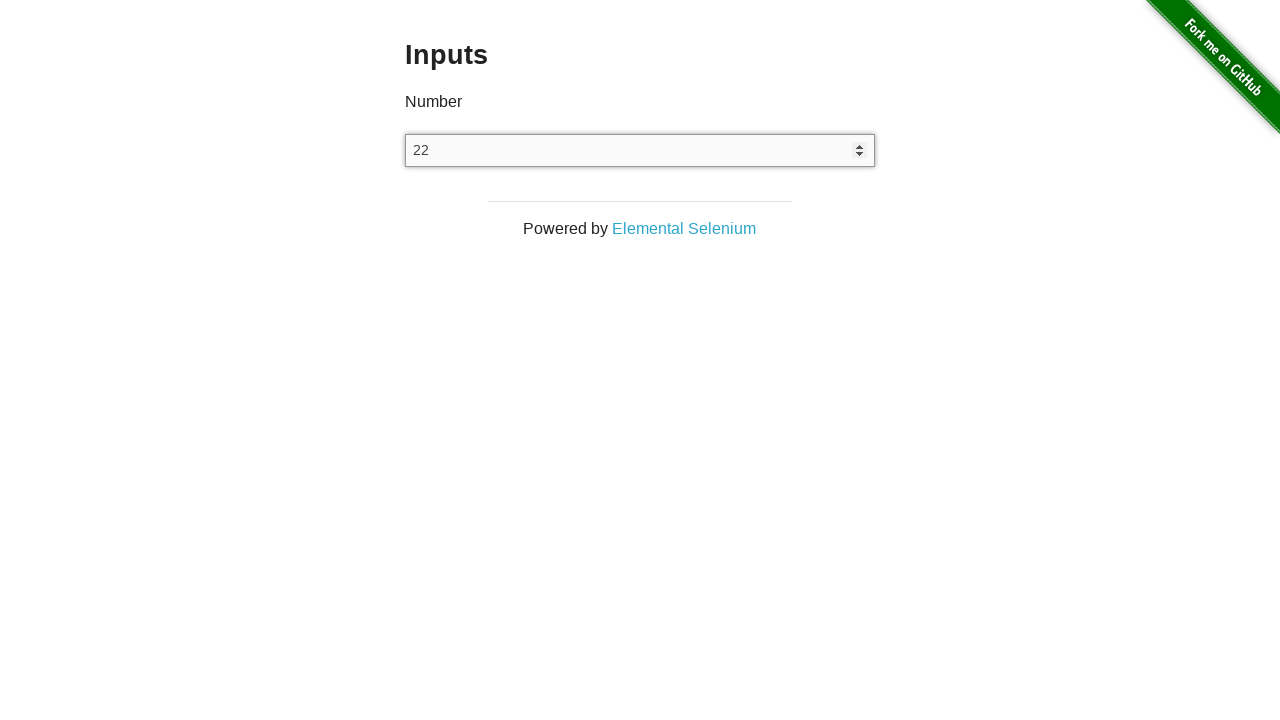